Tests registration form by filling required fields (first name, last name, email) and verifying successful registration message

Starting URL: http://suninjuly.github.io/registration1.html

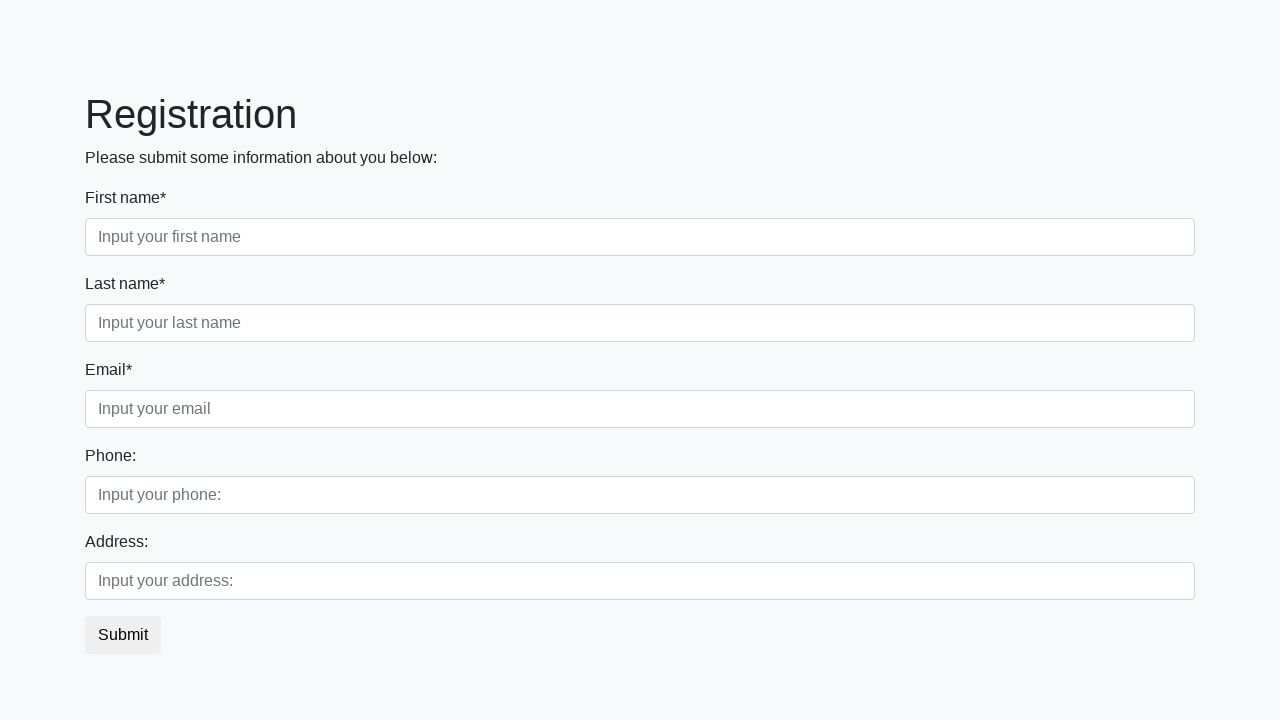

Navigated to registration form page
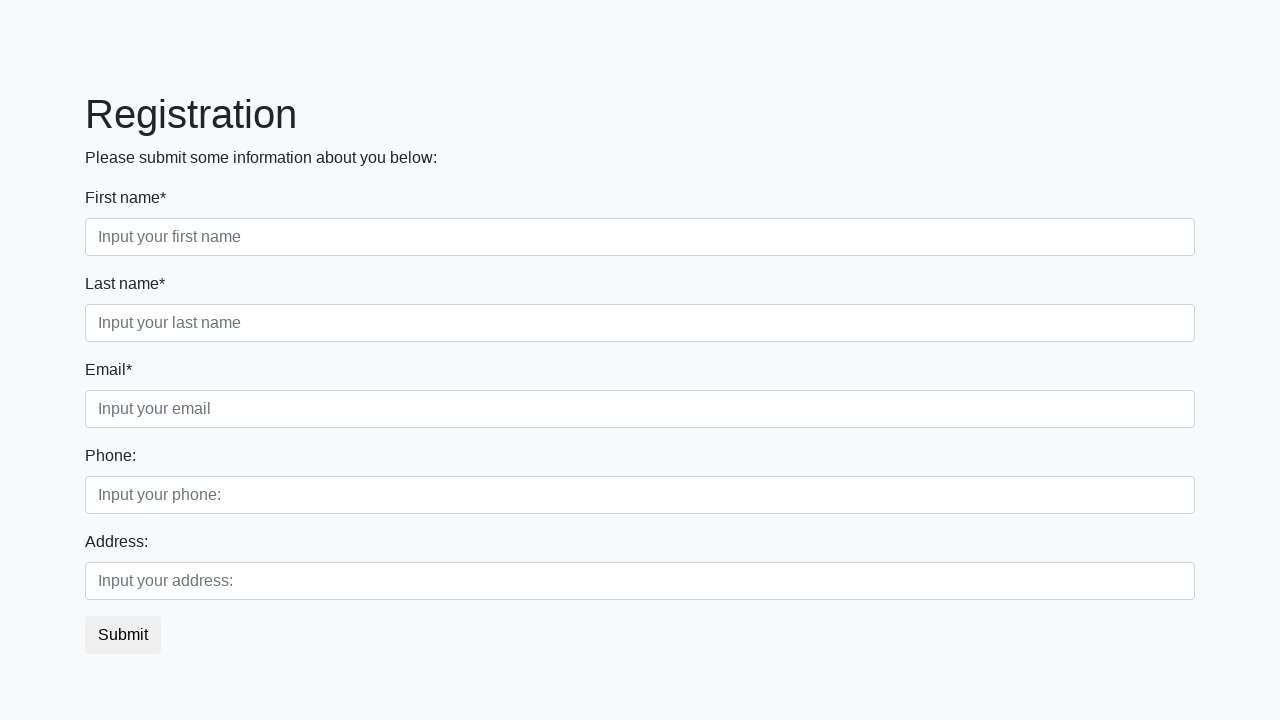

Filled first name field with 'Ivan' on .first_block .first
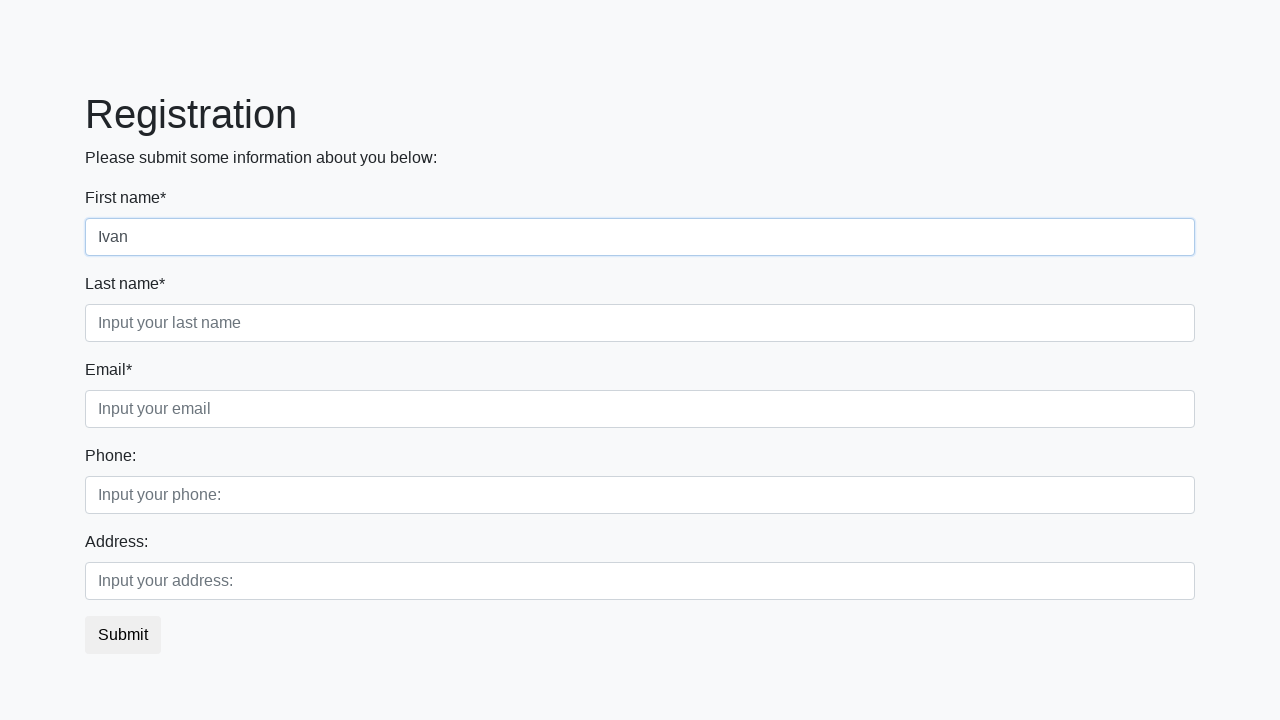

Filled last name field with 'Petrov' on .first_block .second
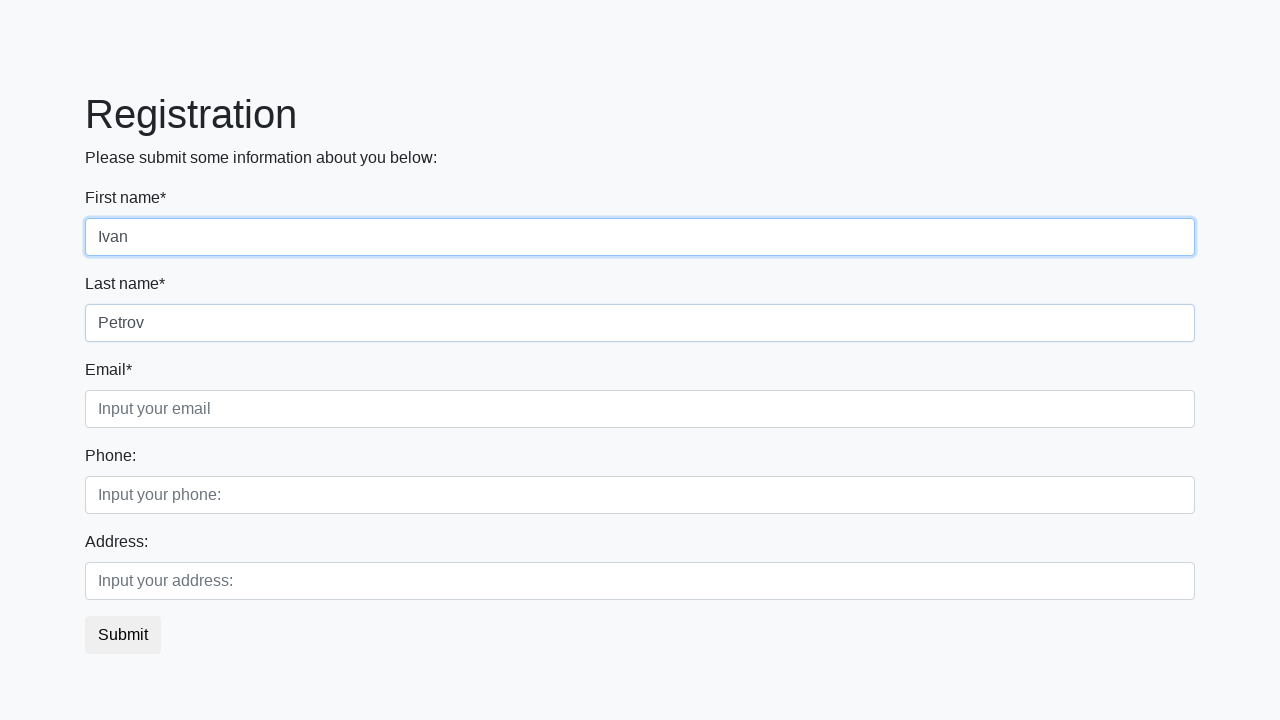

Filled email field with 'test@example.com' on .first_block .third
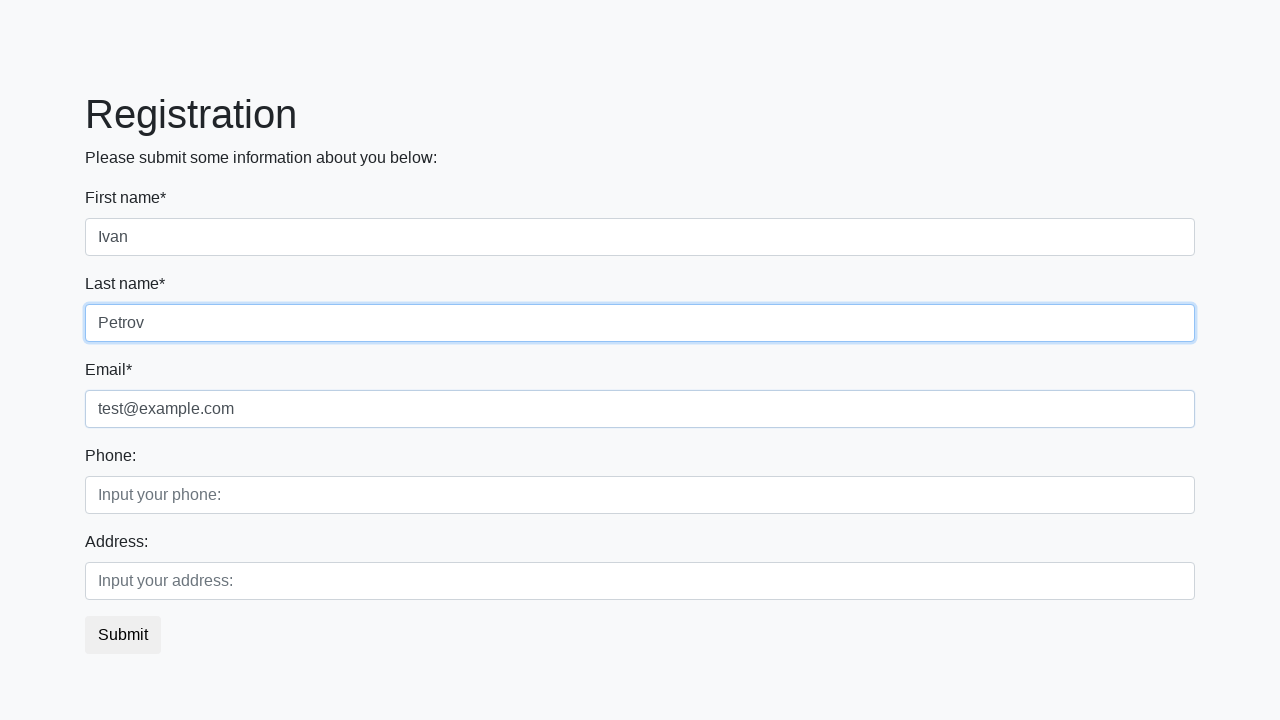

Clicked submit button to register at (123, 635) on button.btn
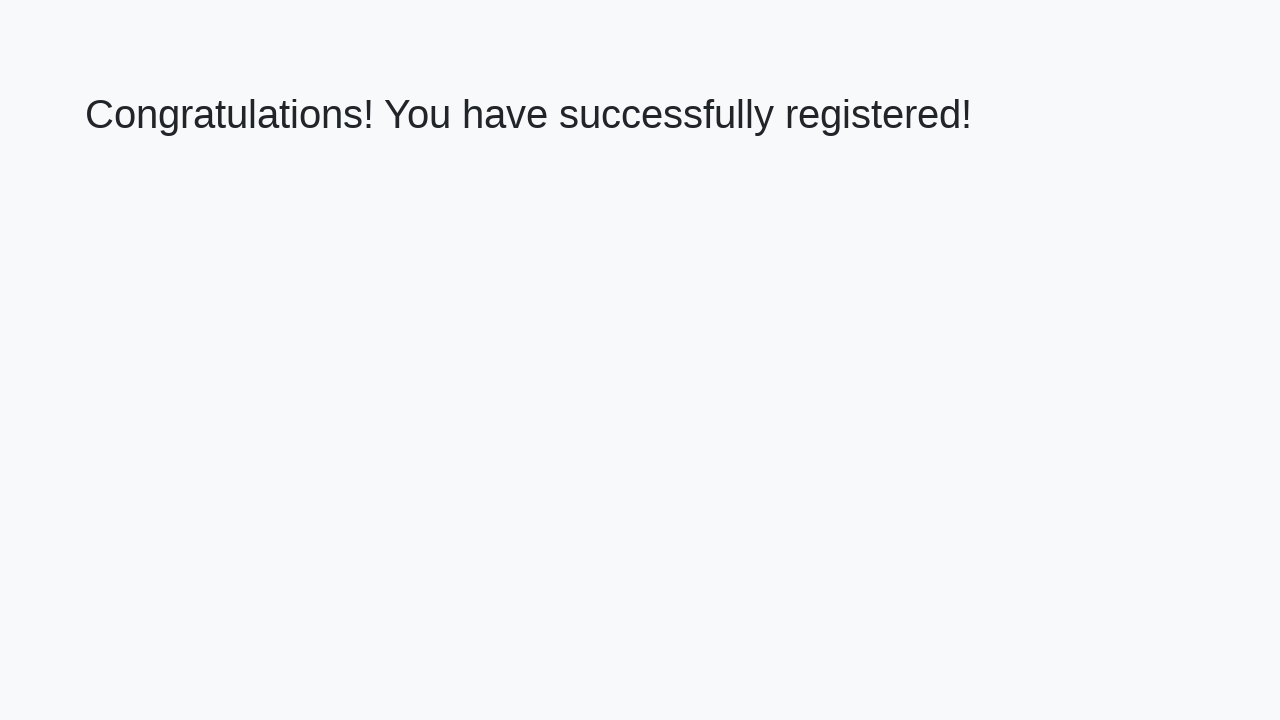

Success page loaded with welcome heading
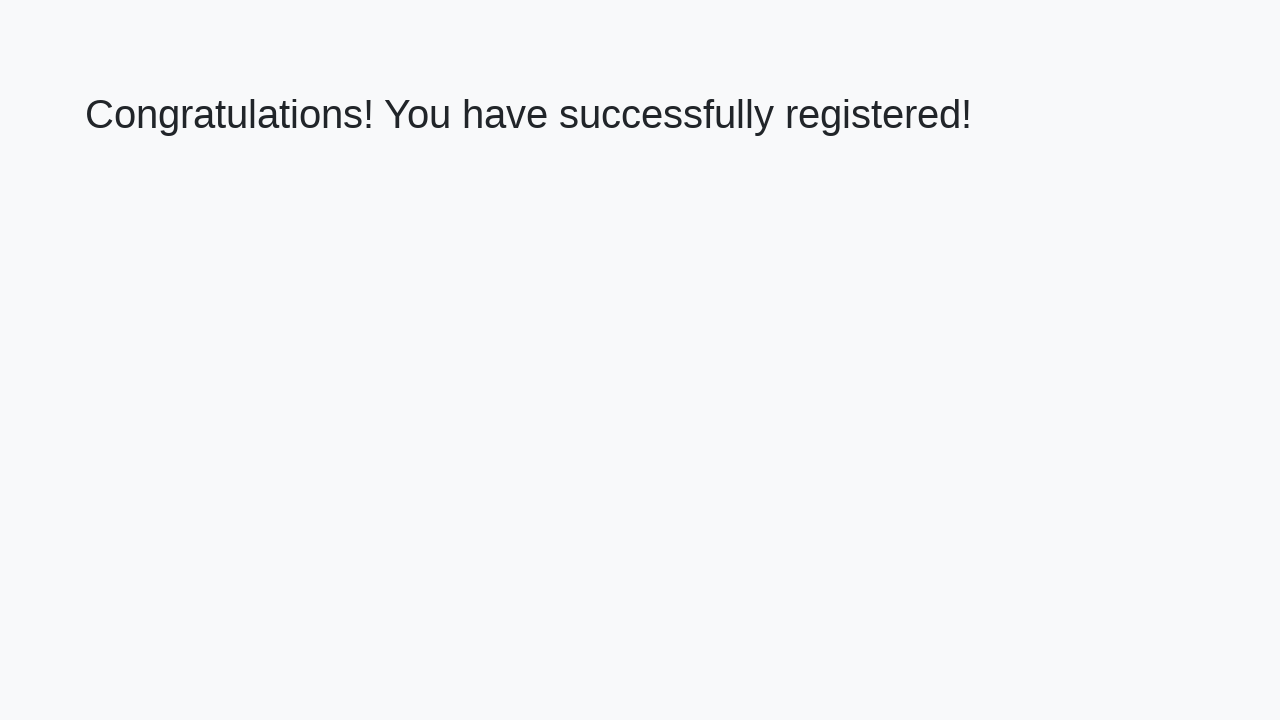

Retrieved welcome text from heading
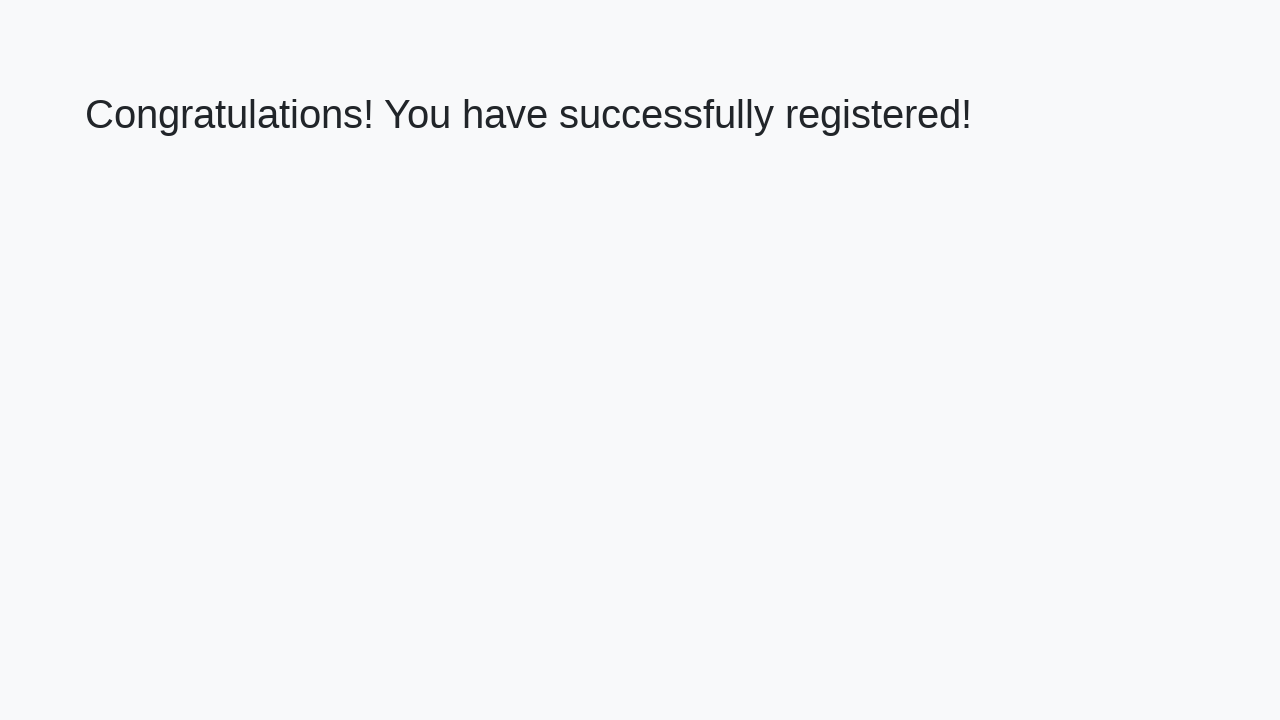

Verified successful registration message
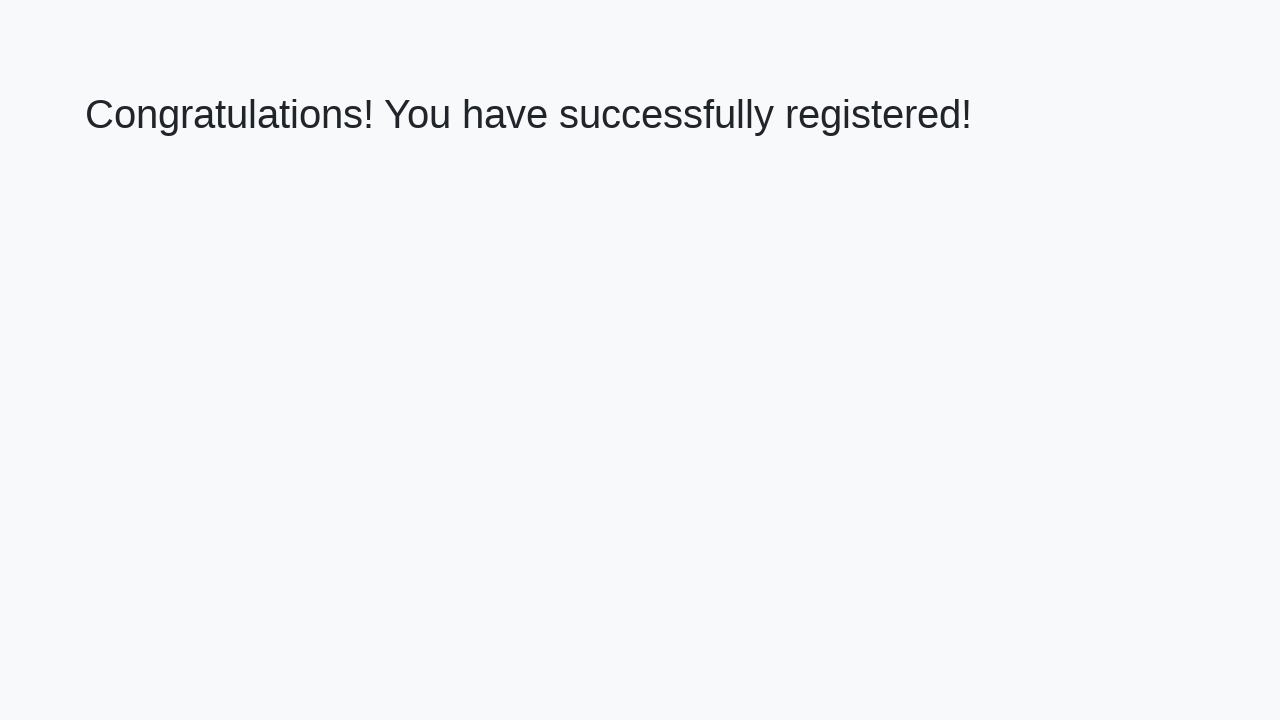

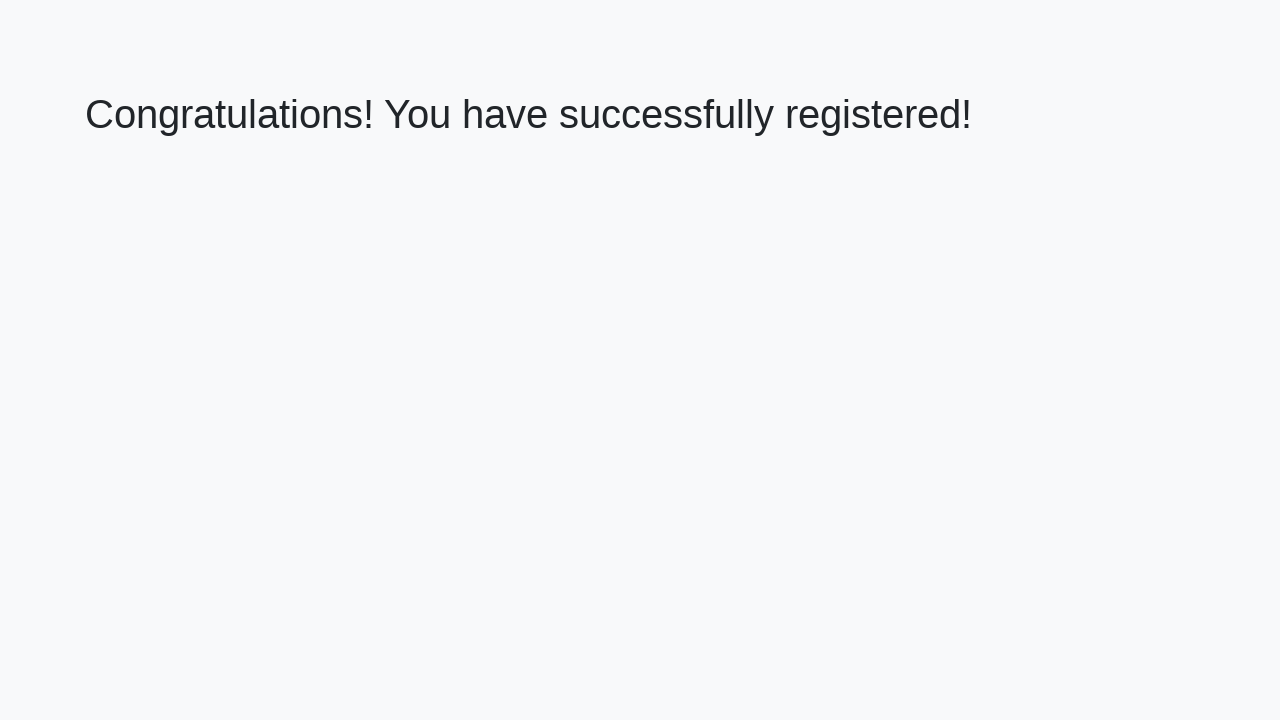